Tests that the news page loads successfully and contains a heading with 'haber' text

Starting URL: https://egundem.com/haberler

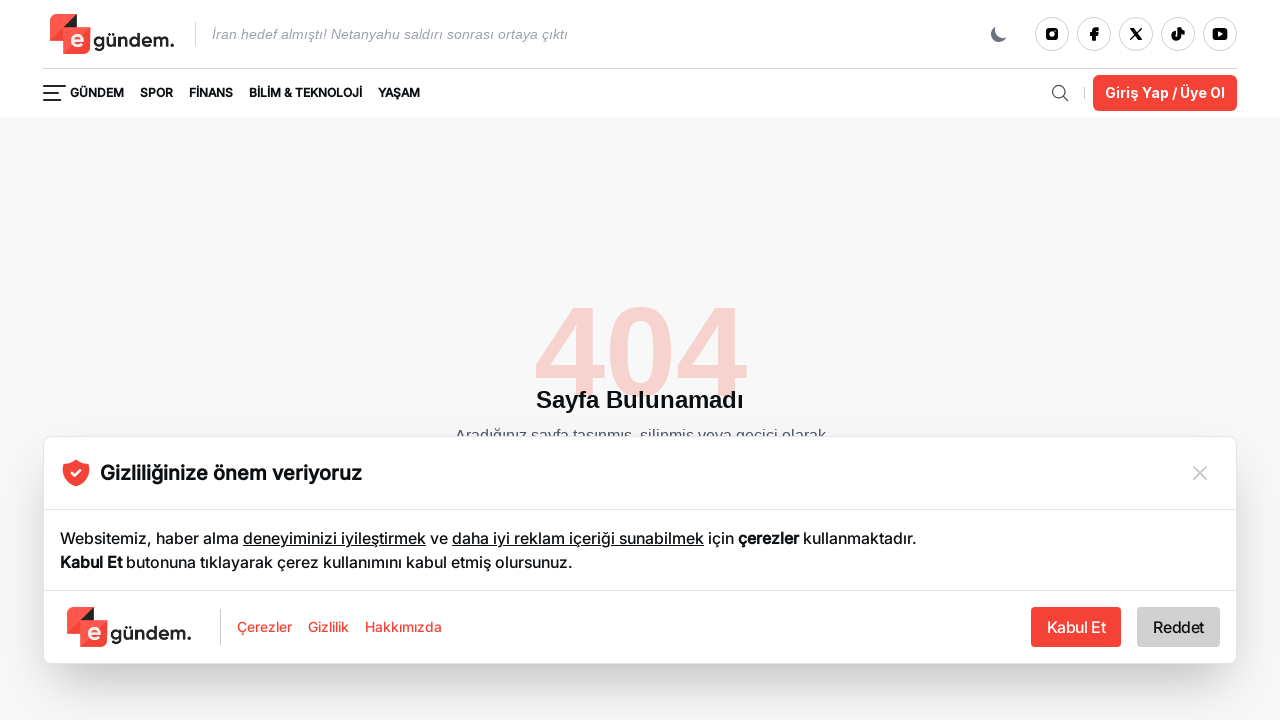

Waited for page to load with domcontentloaded state
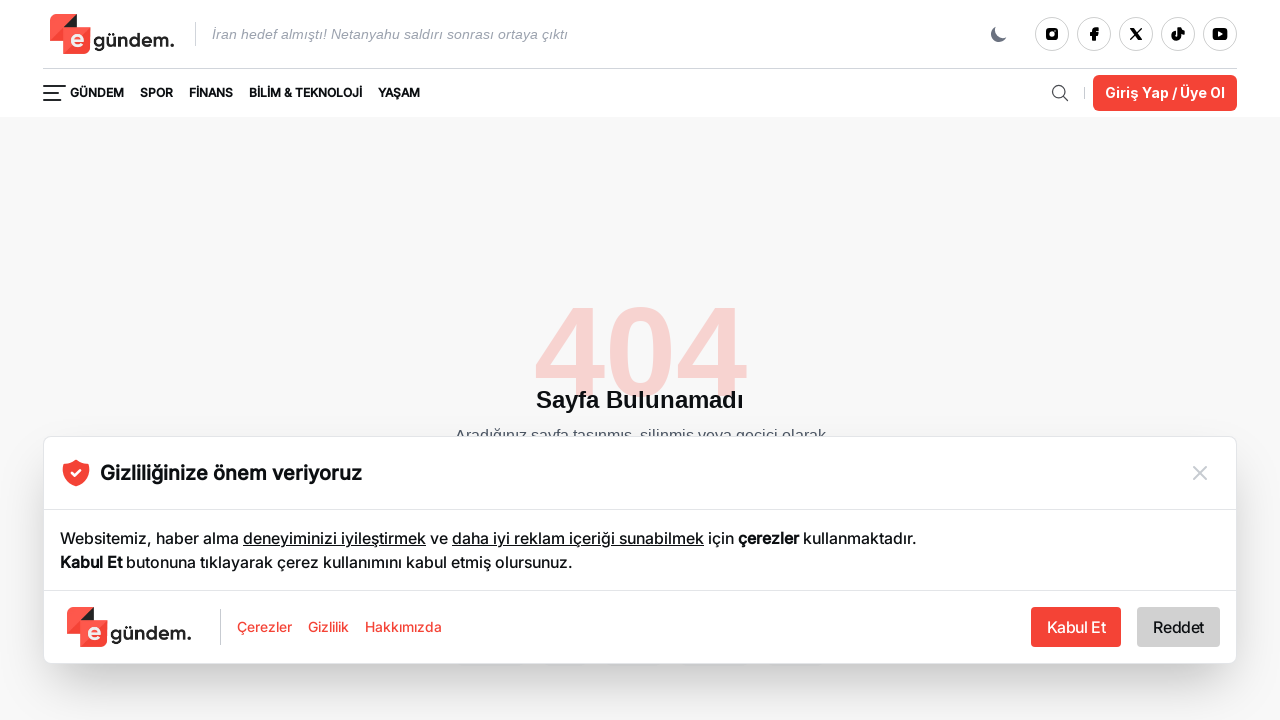

Located h1 heading element
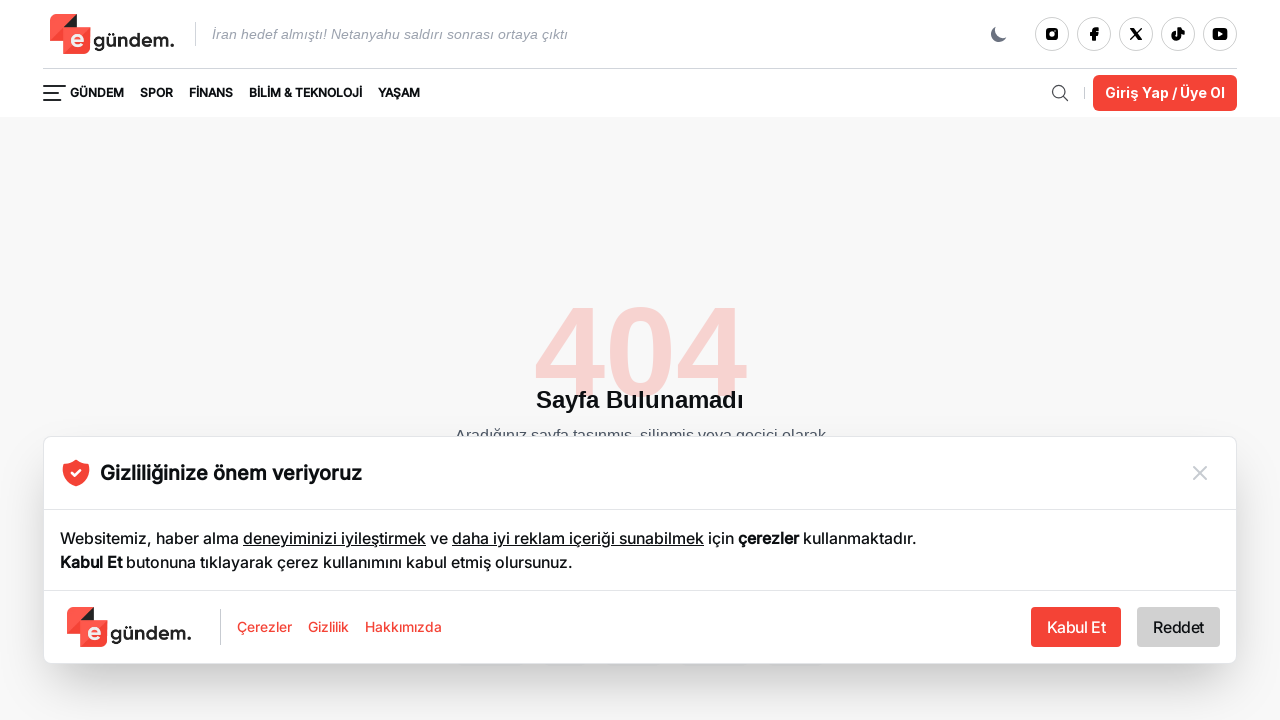

h1 heading element became visible
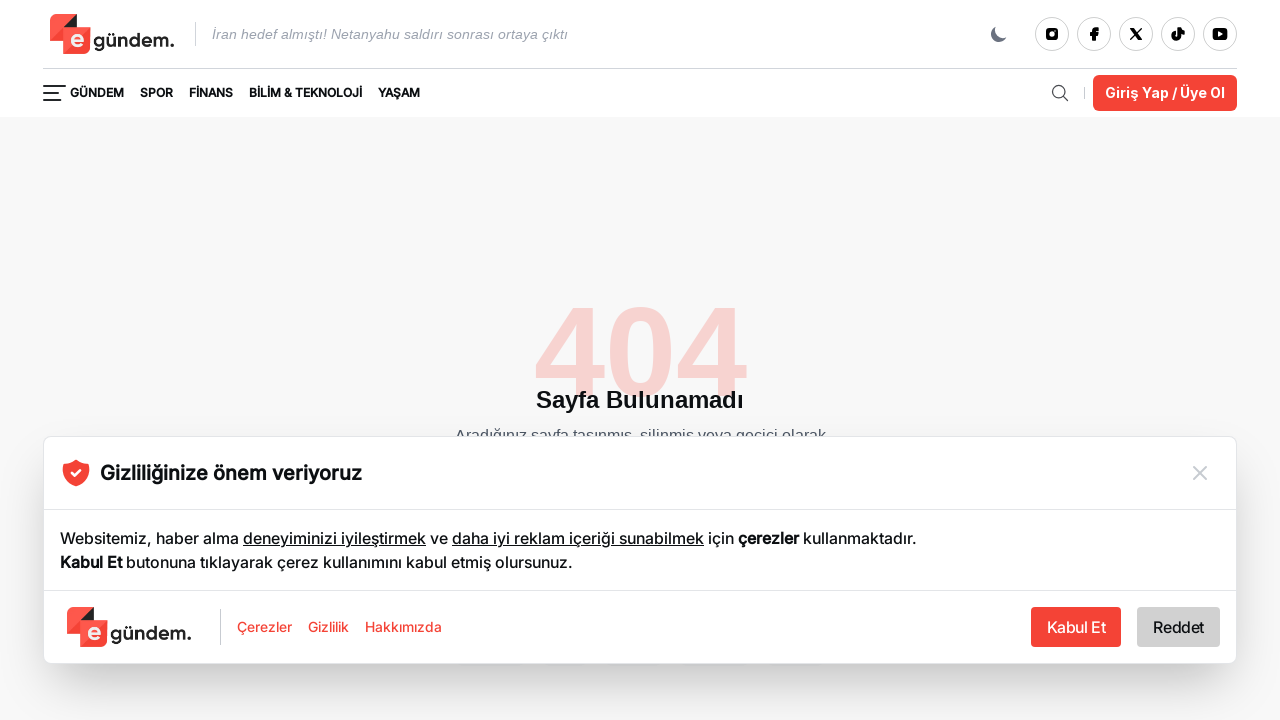

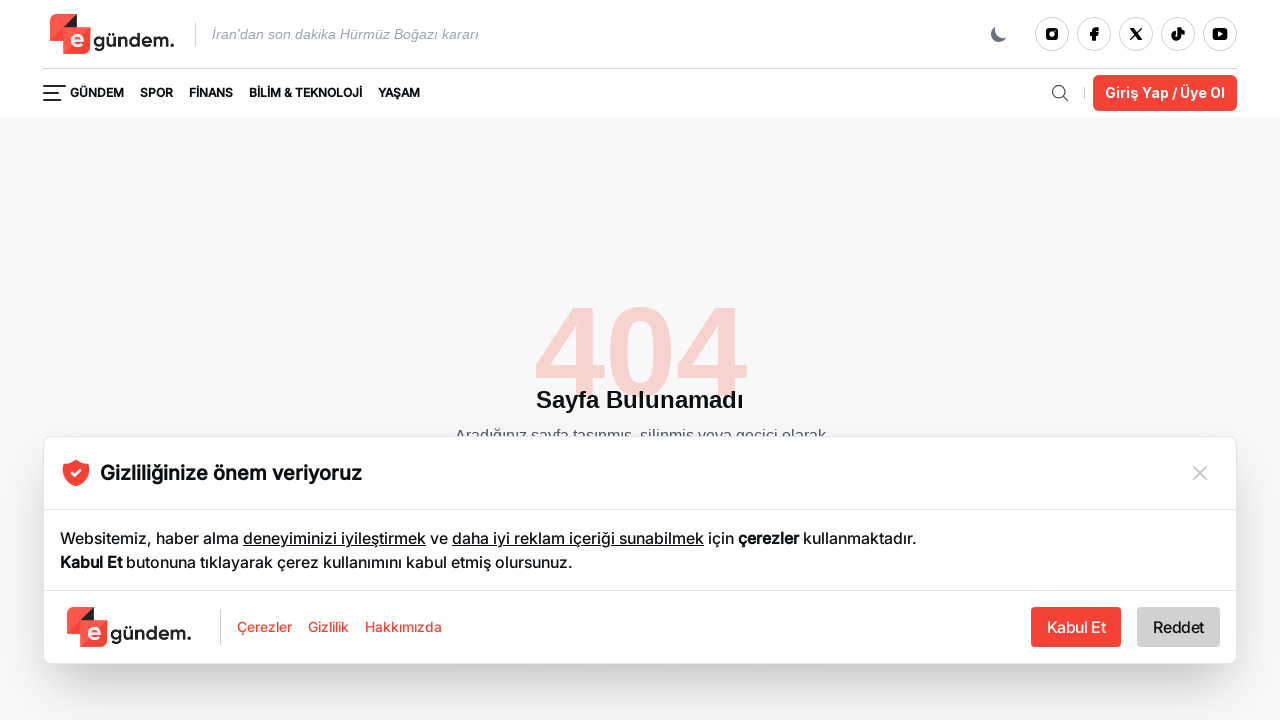